Tests dynamic control removal functionality by clicking the Remove button and verifying the "It's gone!" message appears

Starting URL: https://the-internet.herokuapp.com/dynamic_controls

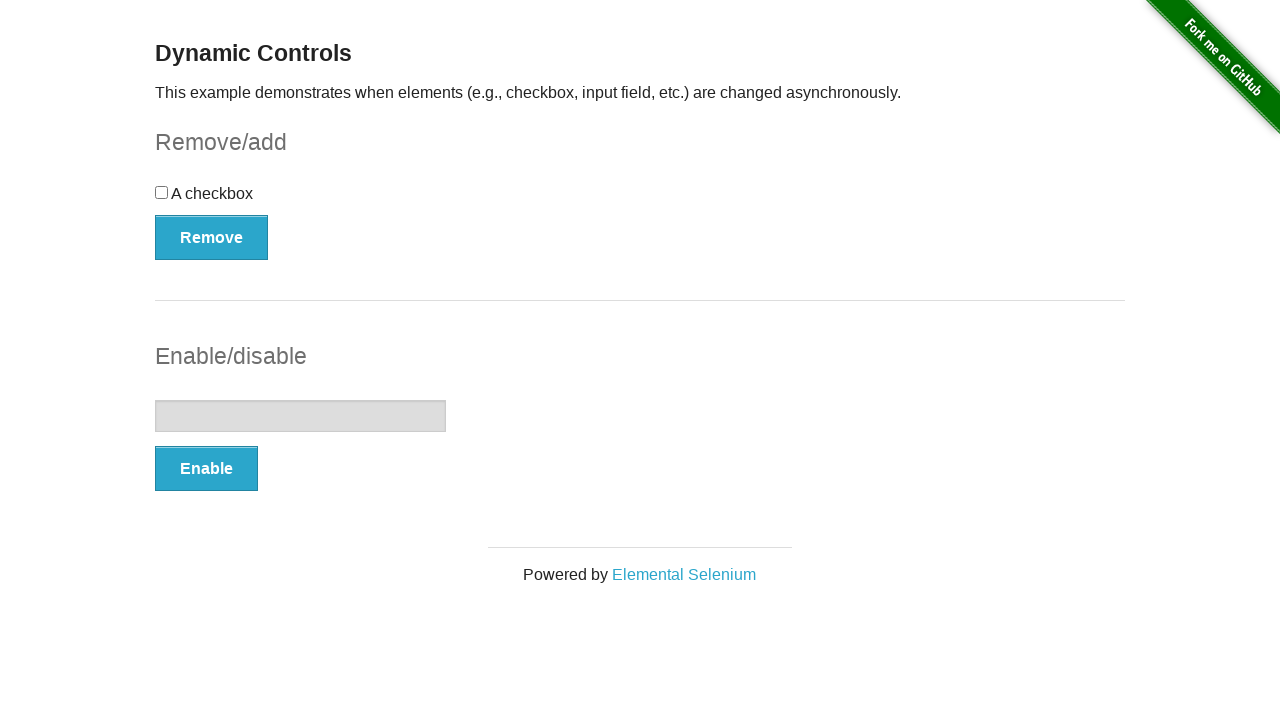

Clicked the Remove button to trigger dynamic control removal at (212, 237) on (//button[@type='button'])[1]
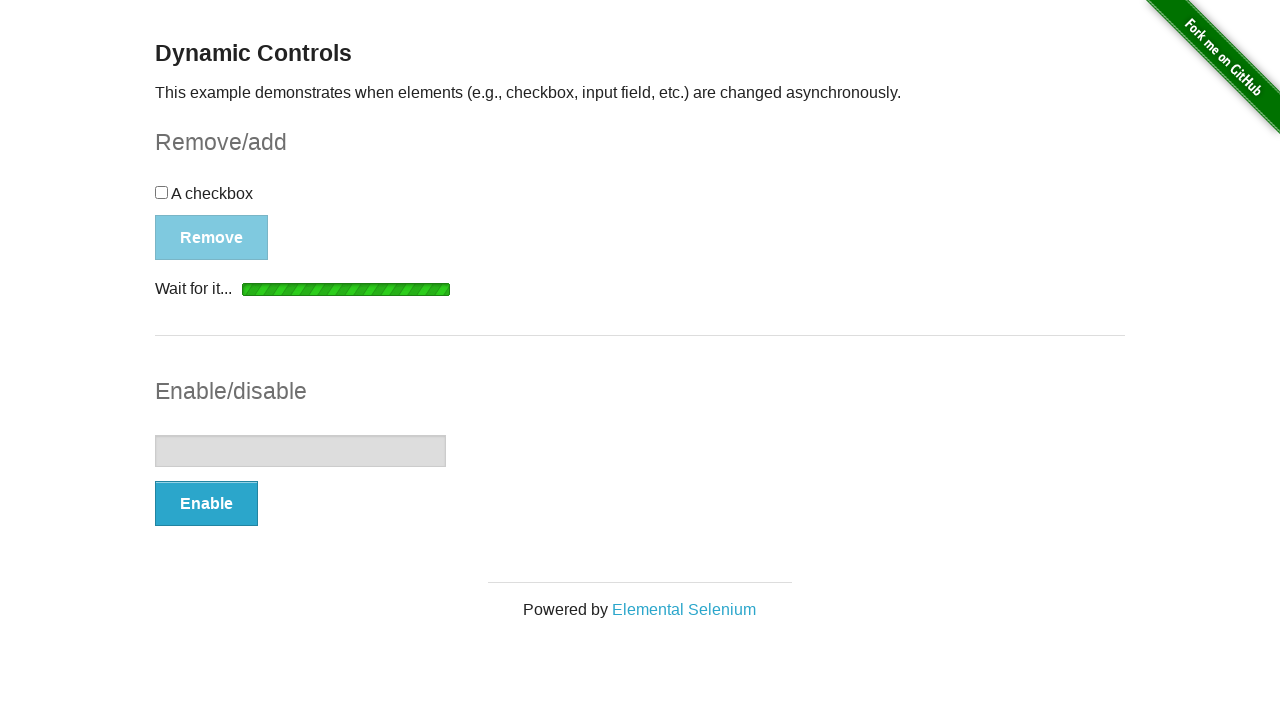

Waited for 'It's gone!' message to become visible
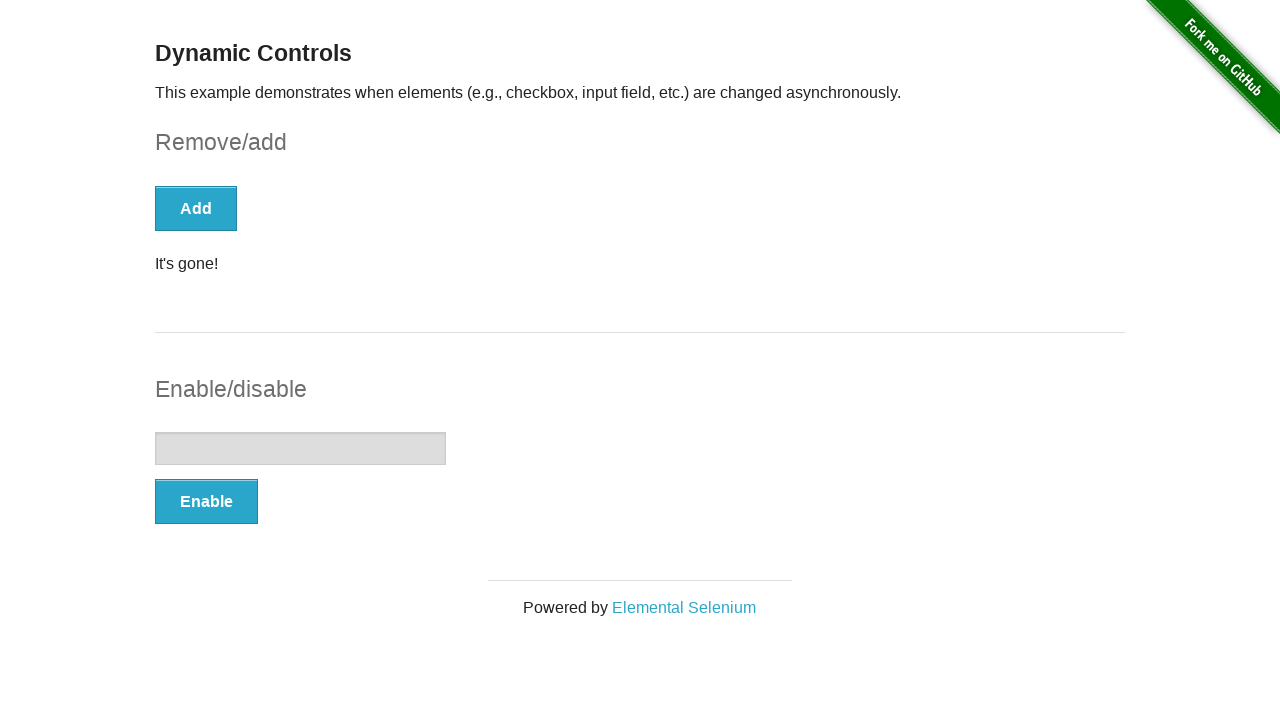

Verified that the 'It's gone!' message is visible
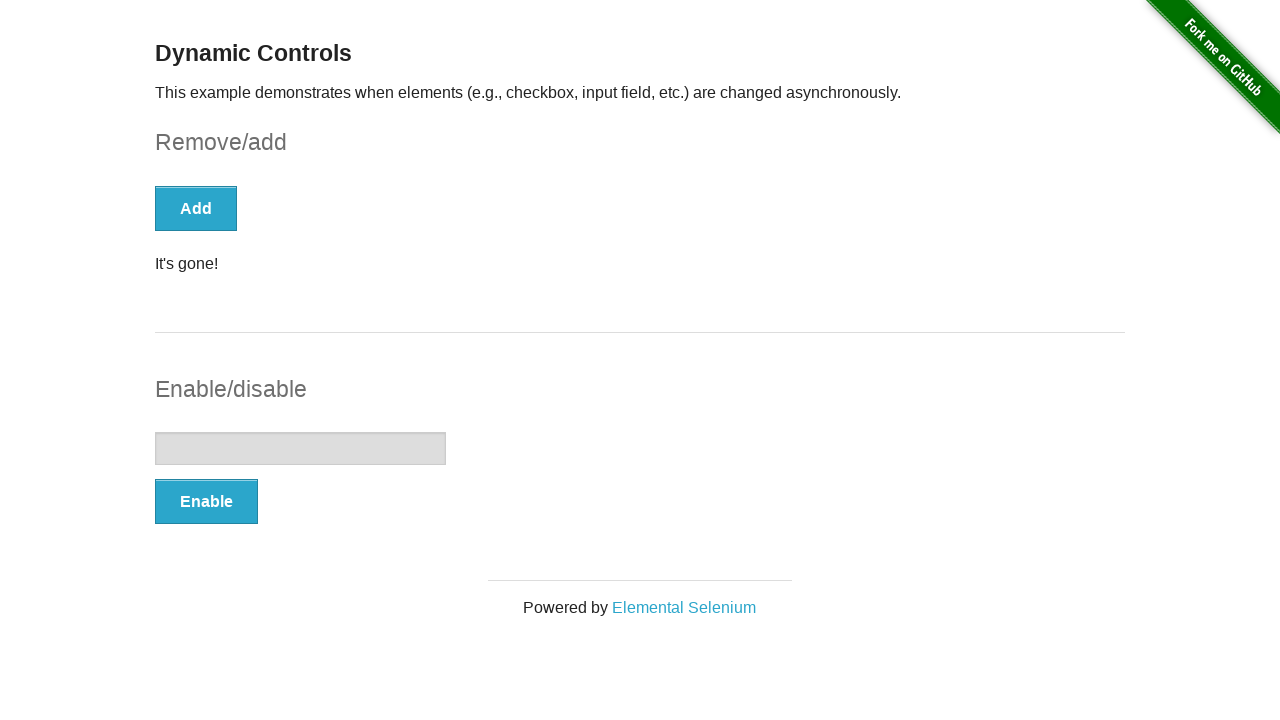

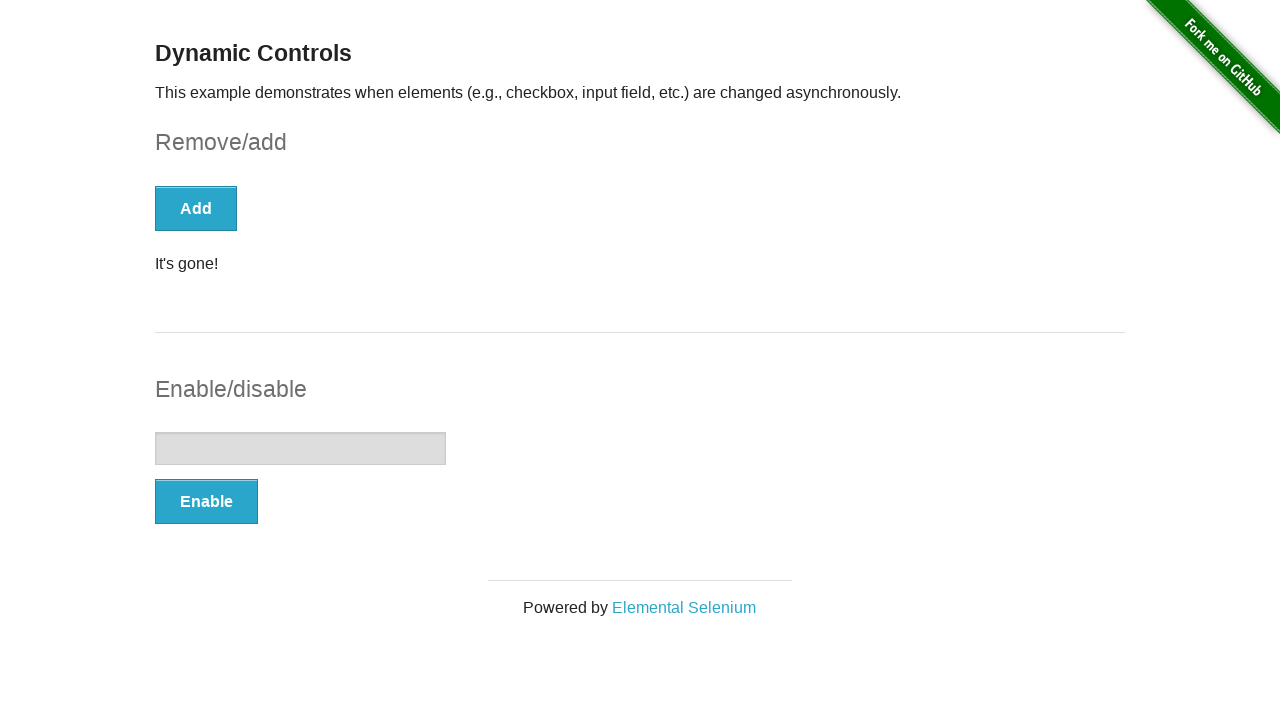